Tests an e-commerce shopping cart flow by searching for products, adding specific items to cart, and proceeding through checkout

Starting URL: https://rahulshettyacademy.com/seleniumPractise/#/

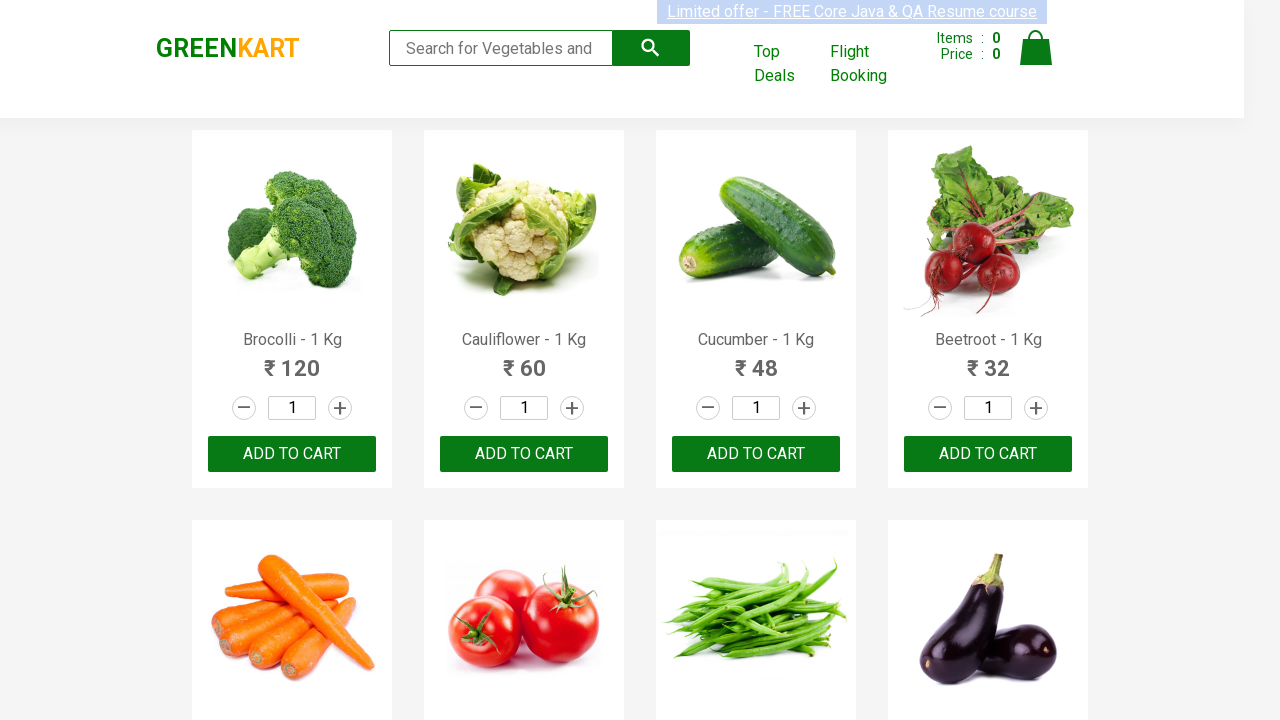

Filled search field with 'ca' to find products on .search-keyword
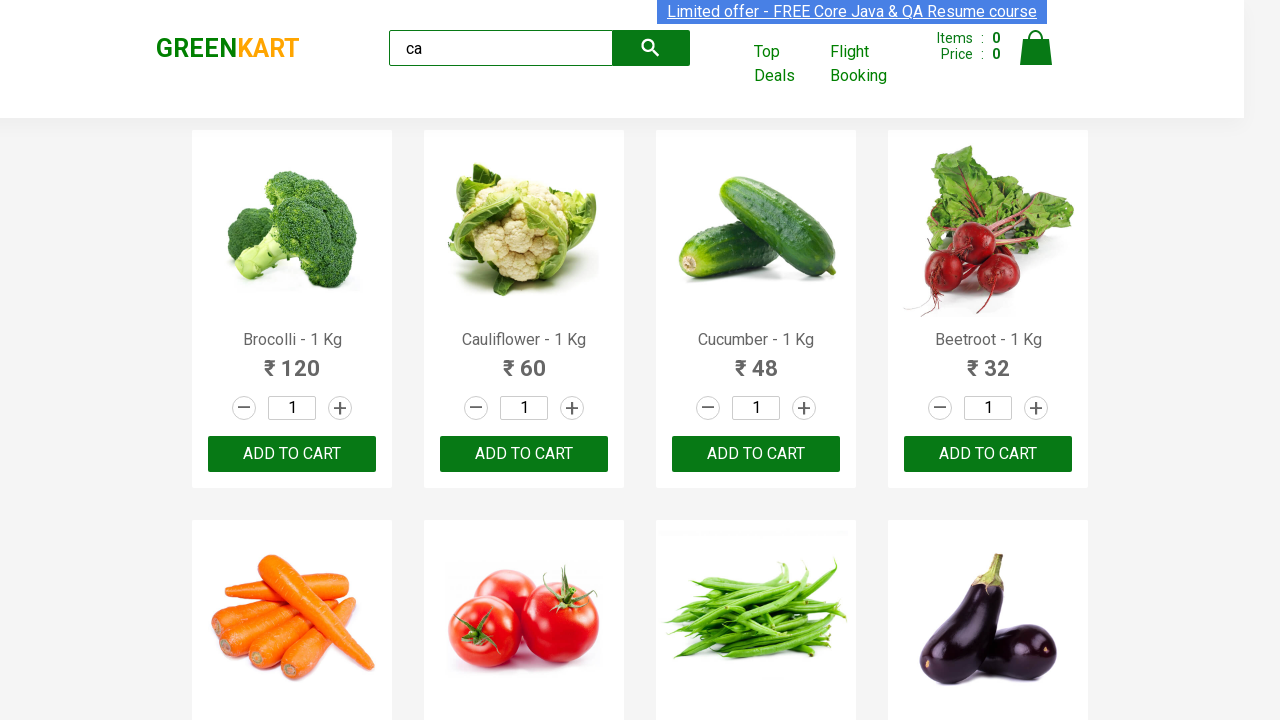

Waited for products to load after search
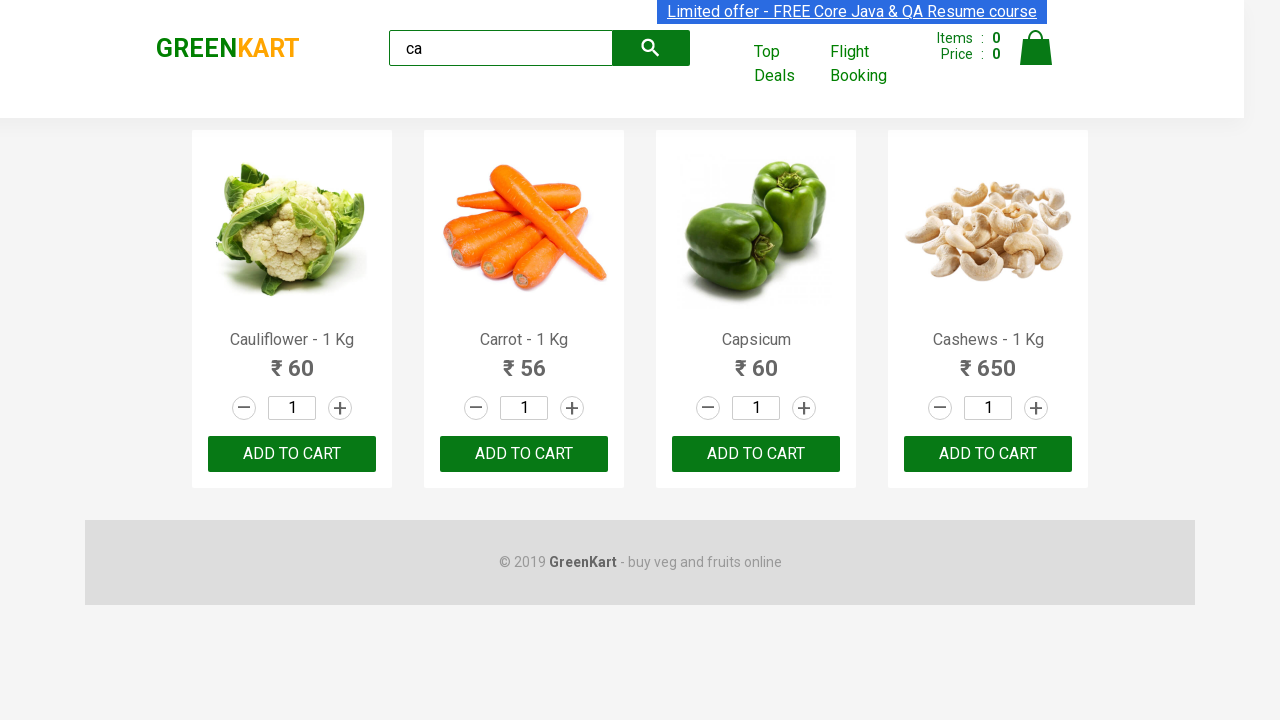

Located all product elements on the page
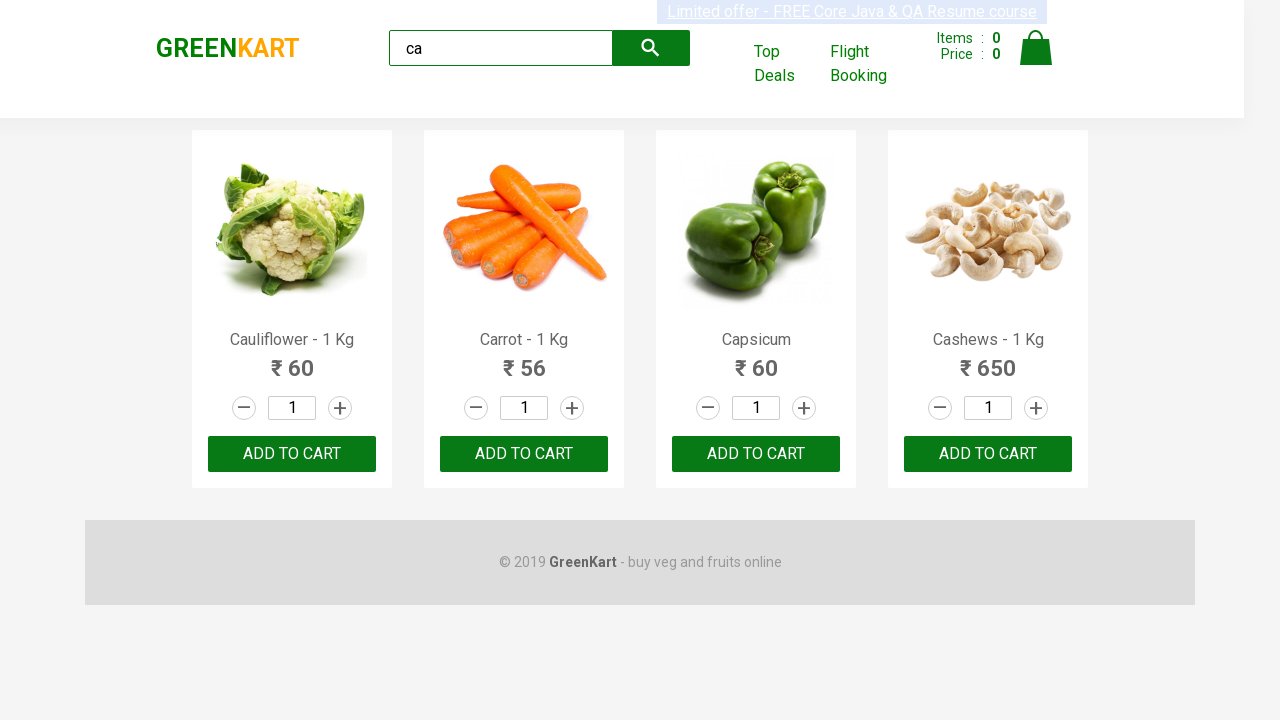

Retrieved product name: Cauliflower - 1 Kg
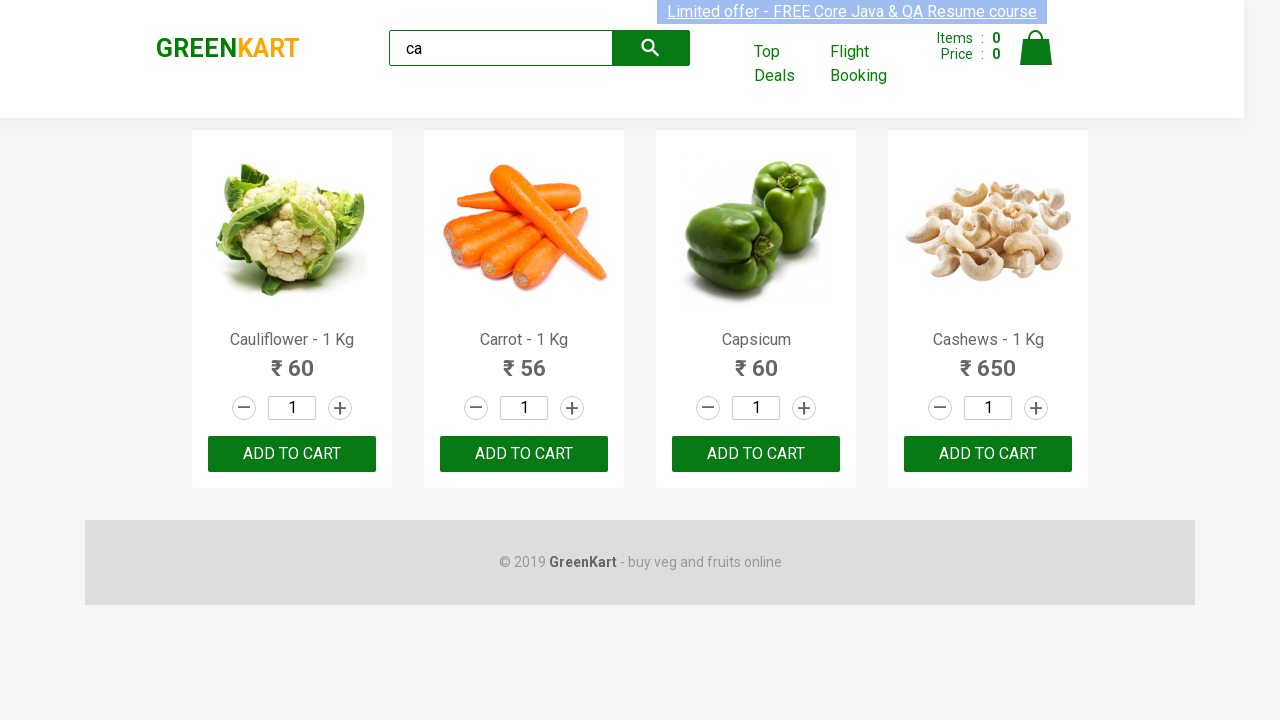

Retrieved product name: Carrot - 1 Kg
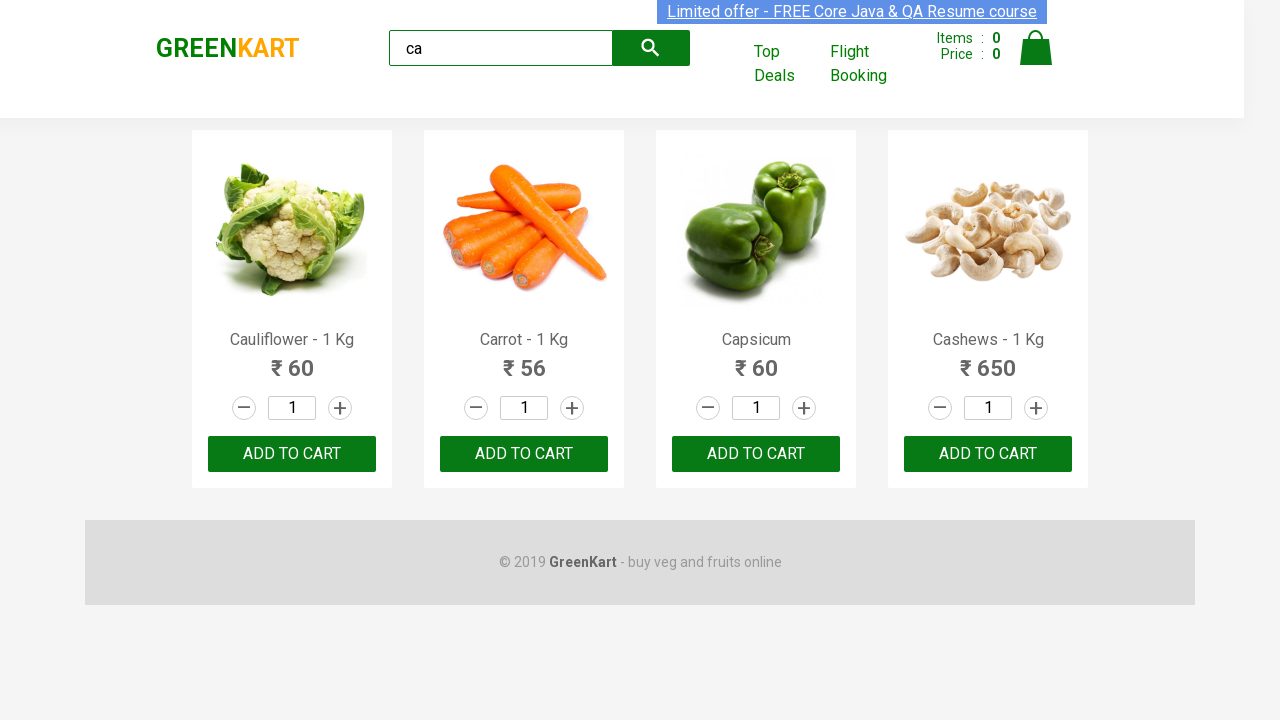

Retrieved product name: Capsicum
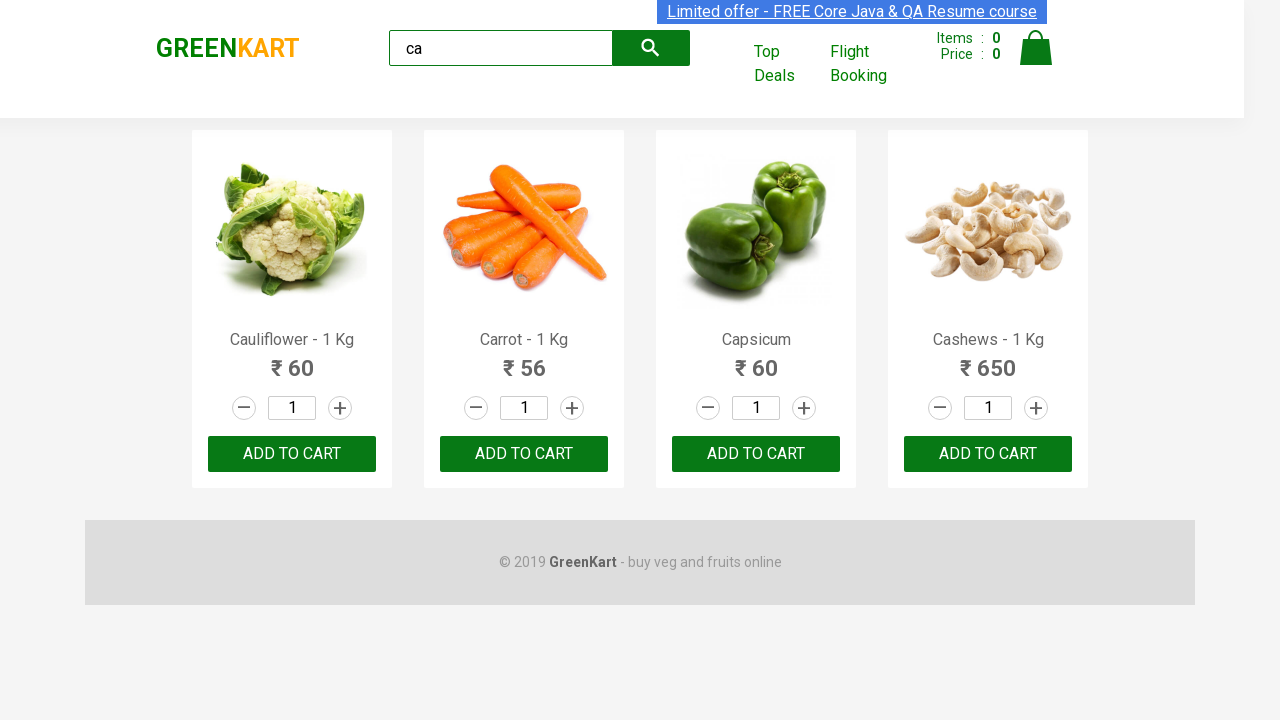

Retrieved product name: Cashews - 1 Kg
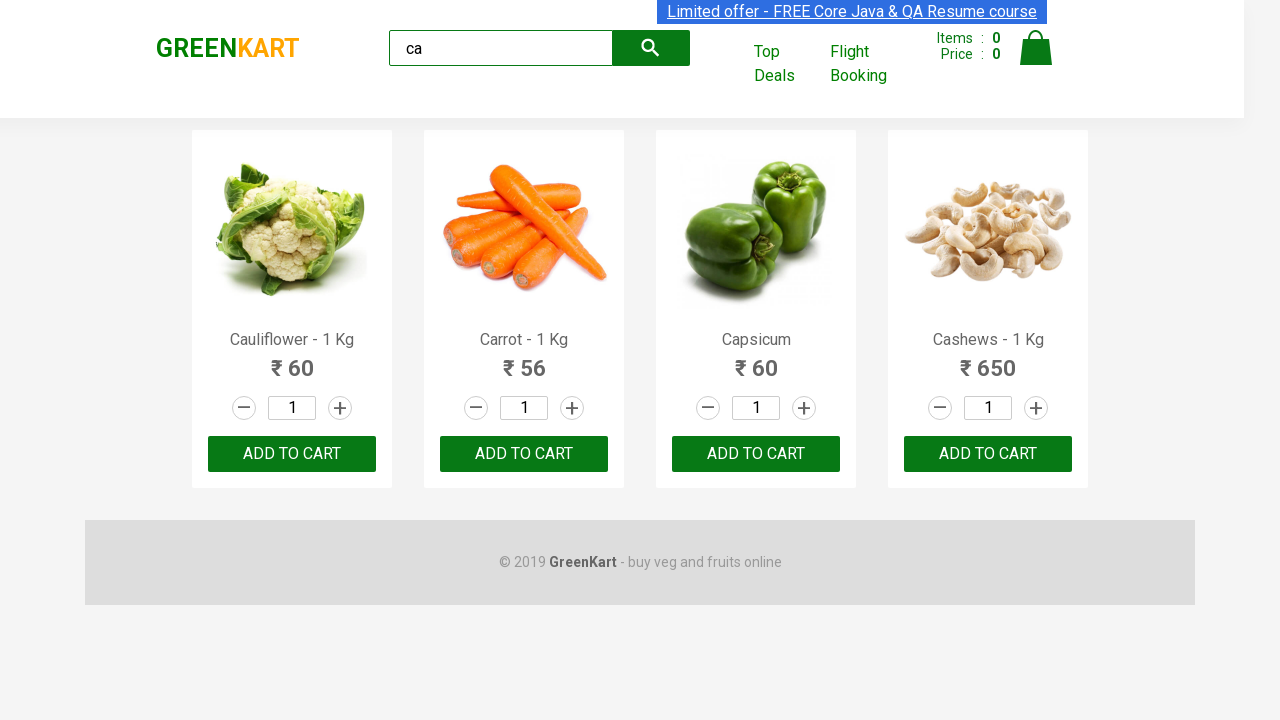

Clicked 'Add to cart' button for Cashews product at (988, 454) on .products .product >> nth=3 >> button
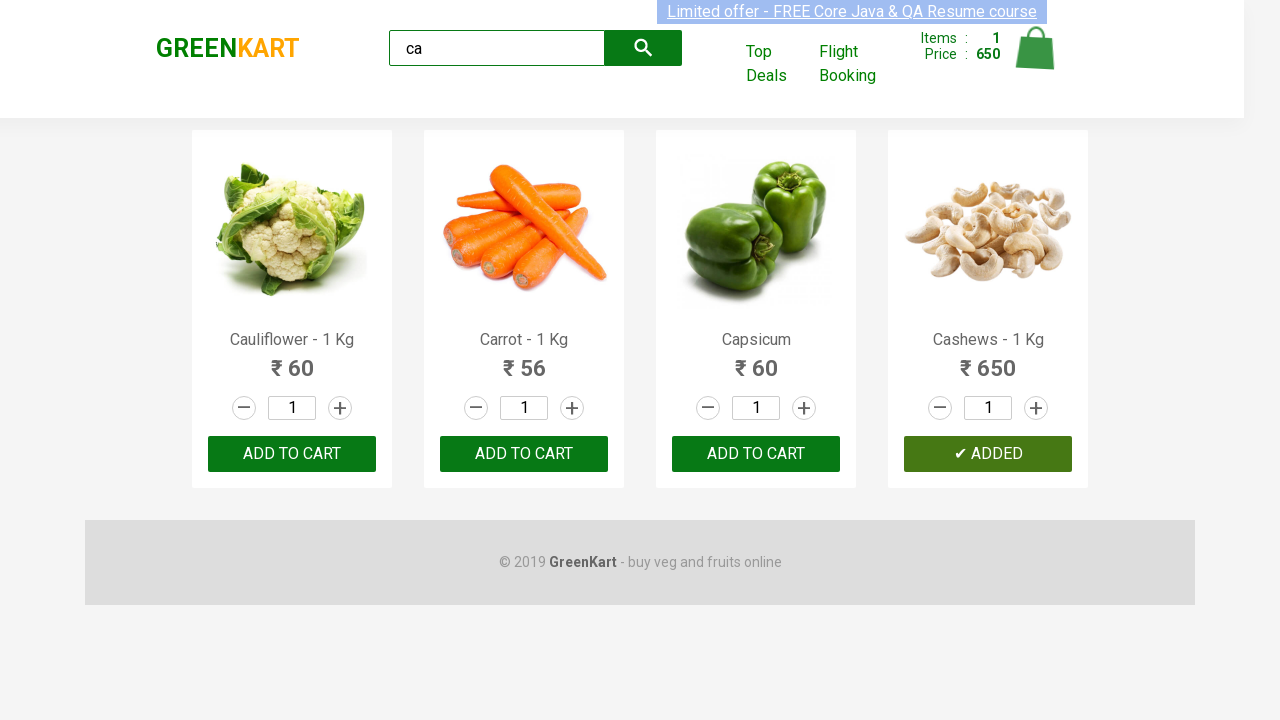

Clicked cart icon to view shopping cart at (1036, 48) on .cart-icon > img
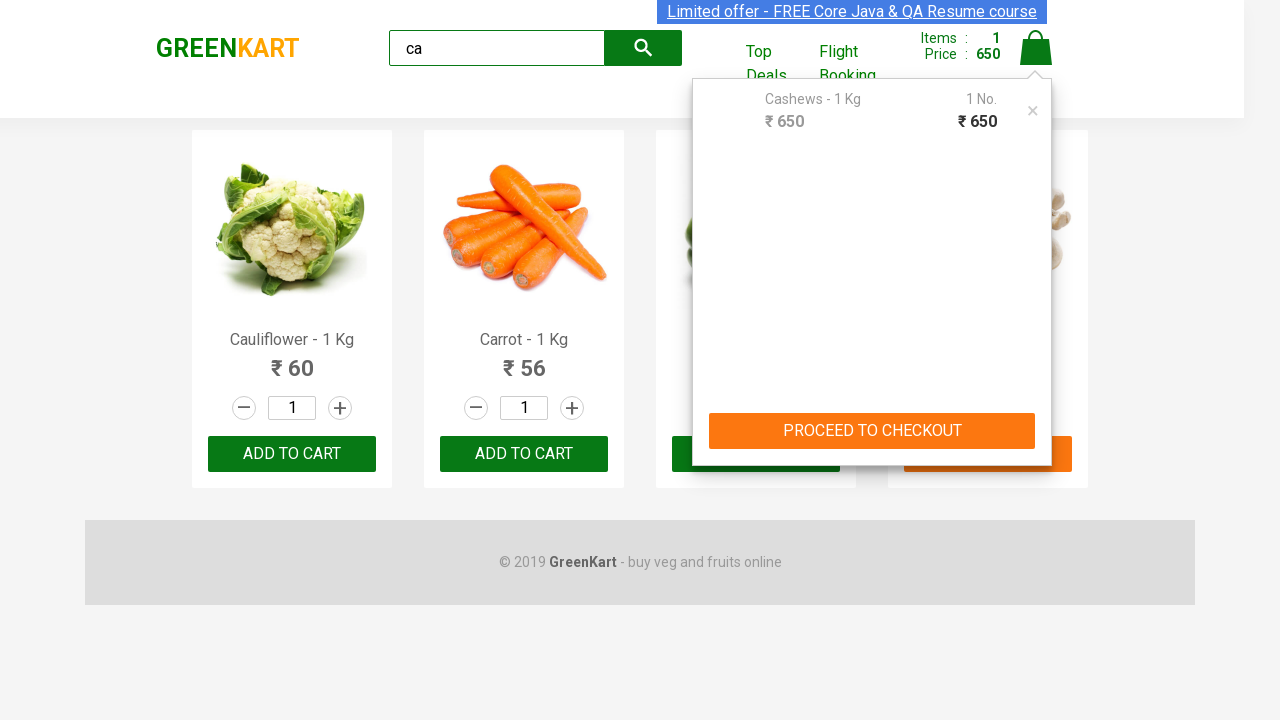

Clicked 'PROCEED TO CHECKOUT' button at (872, 431) on internal:text="PROCEED TO CHECKOUT"i
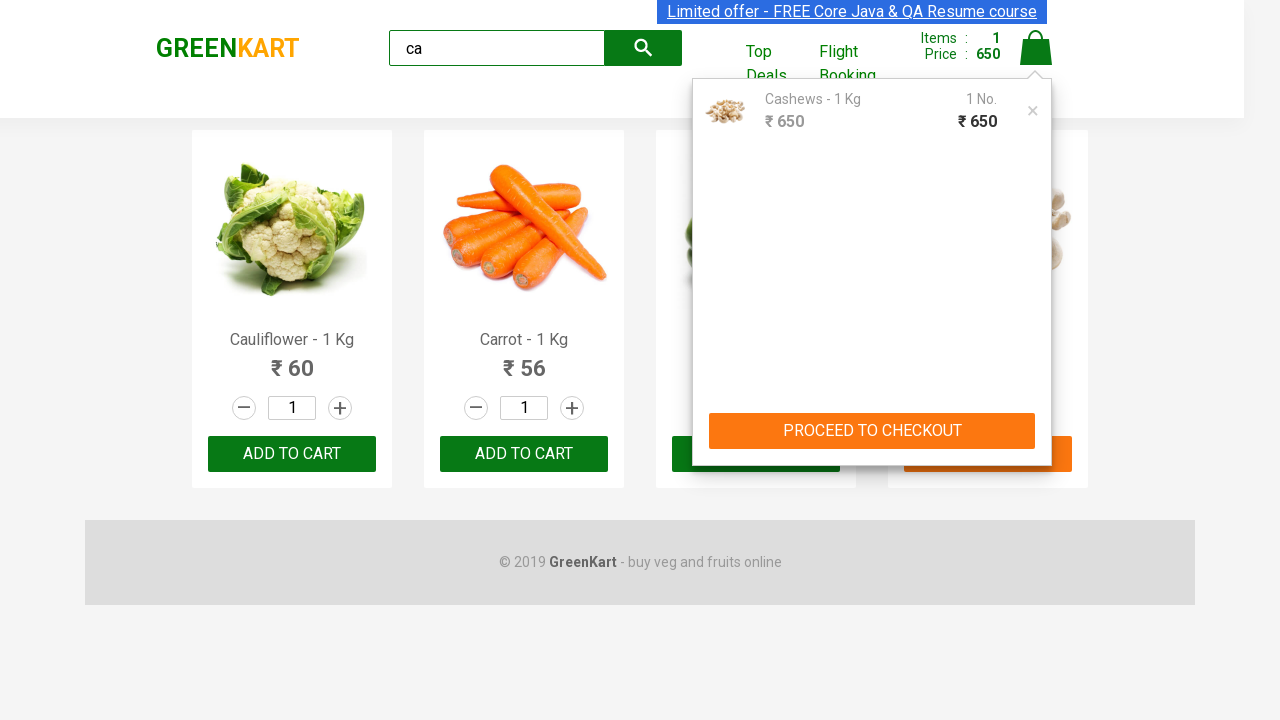

Clicked 'Place Order' button to complete purchase at (1036, 420) on internal:text="Place Order"i
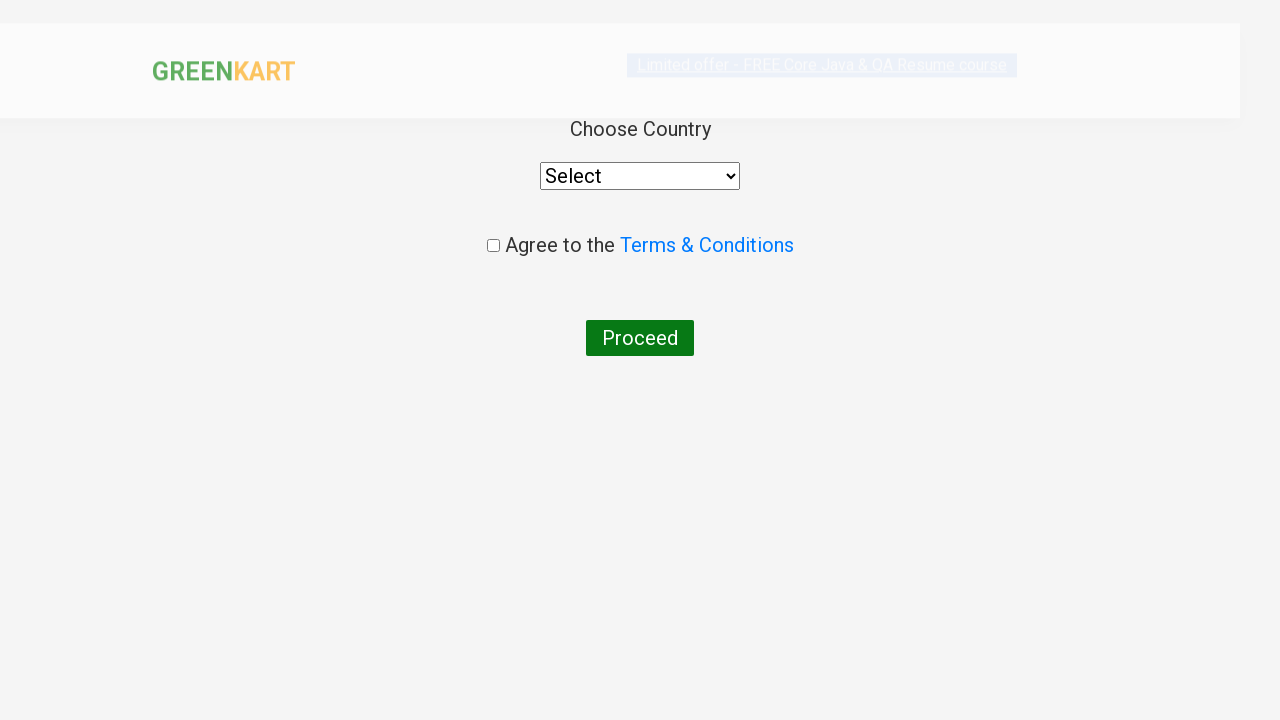

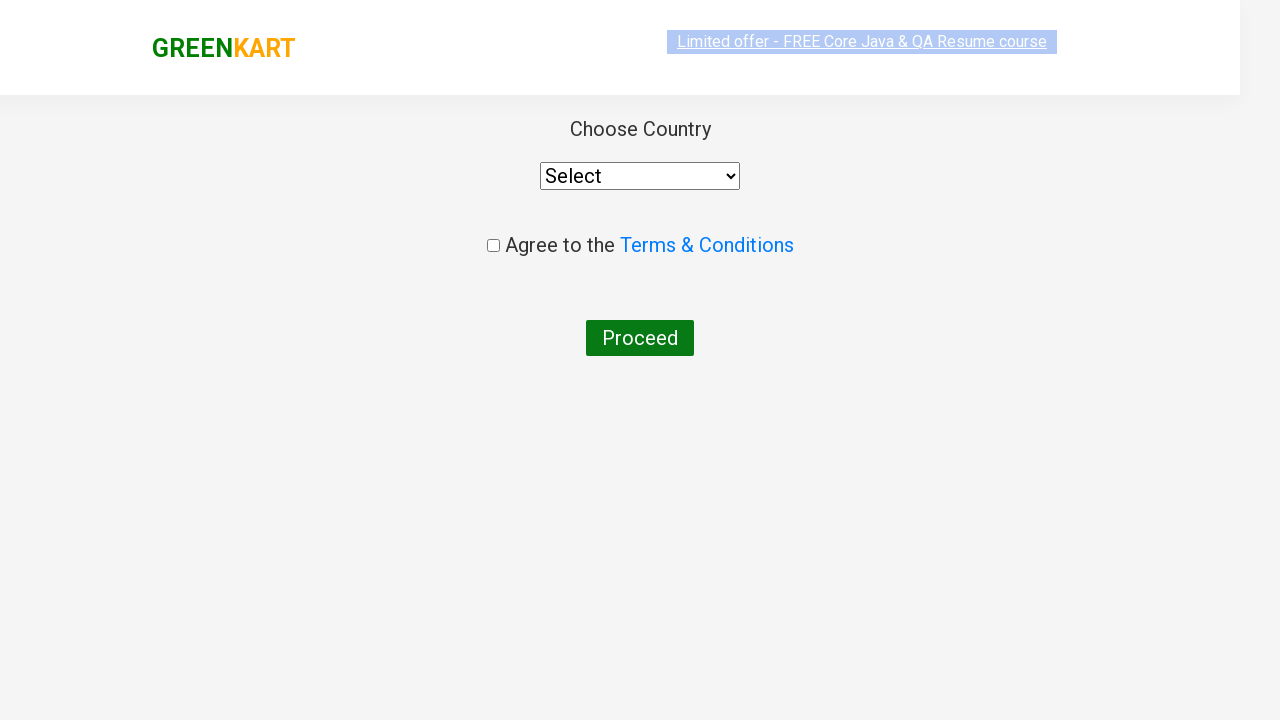